Tests Shadow DOM element interaction by navigating to a Shadow DOM demo page and filling in a deeply nested input field within multiple shadow roots.

Starting URL: https://selectorshub.com/iframe-in-shadow-dom/

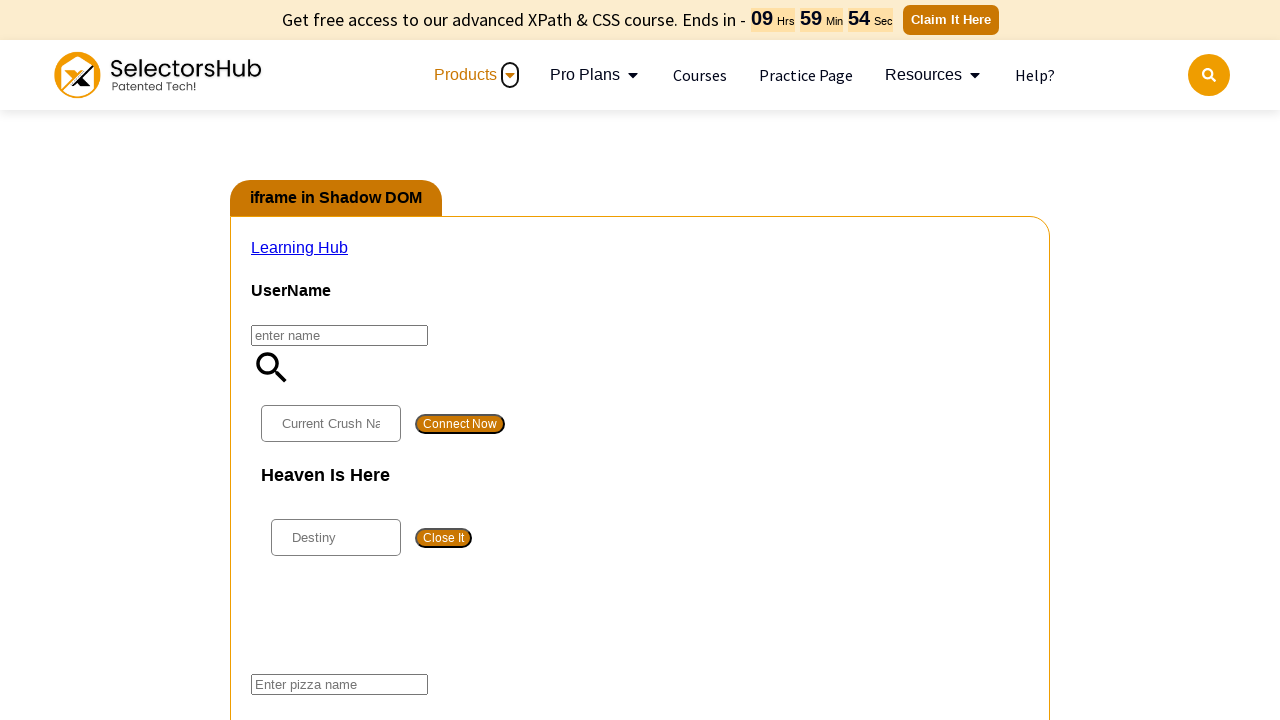

Waited 3 seconds for page to load
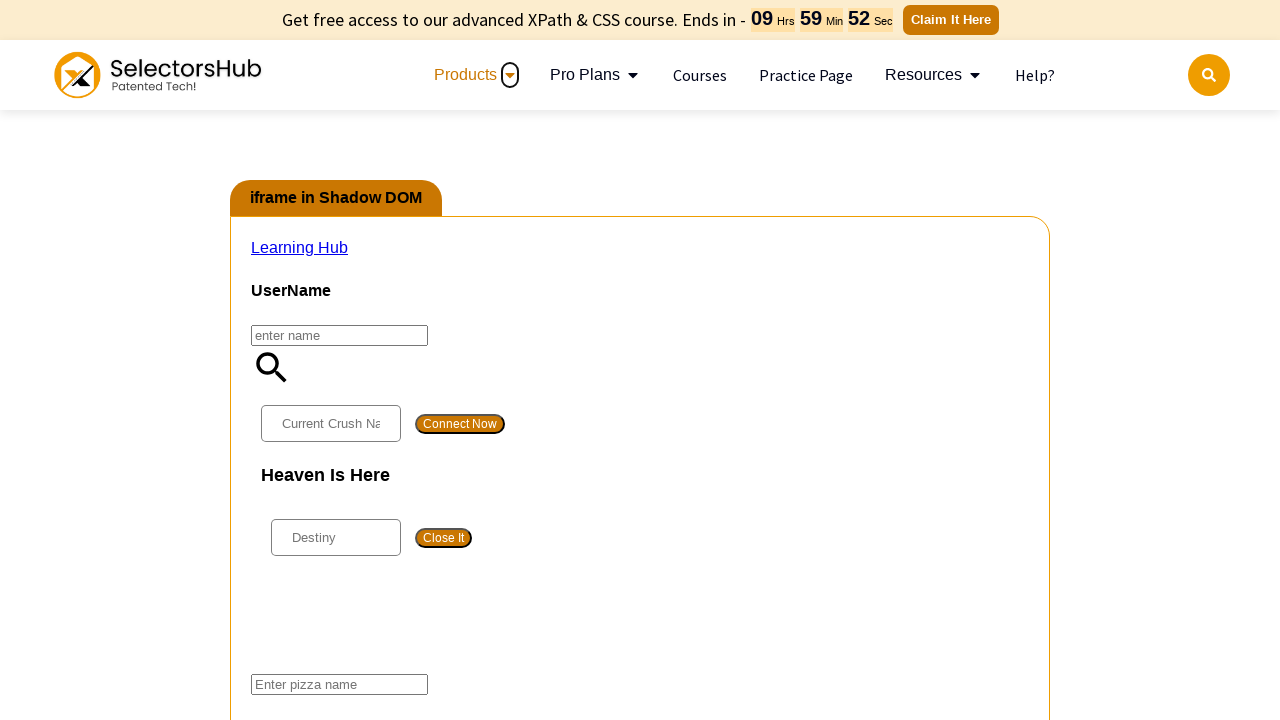

Accessed deeply nested Shadow DOM element through multiple shadow roots
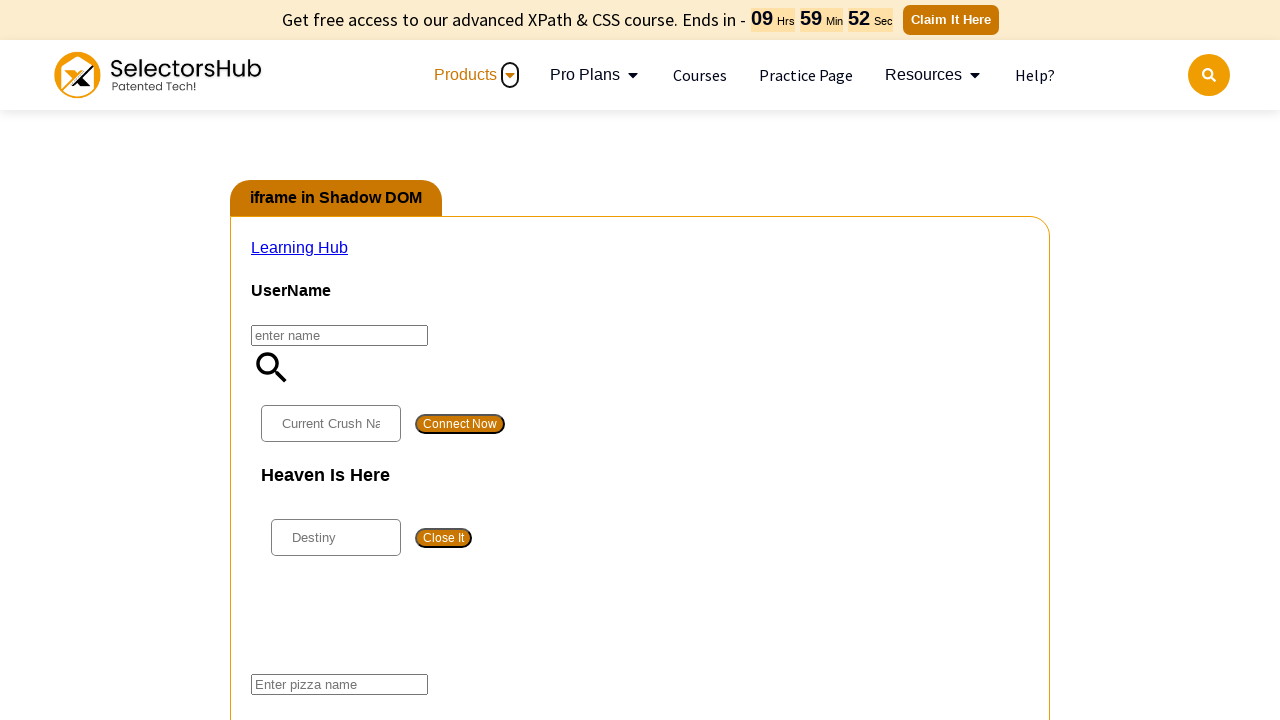

Filled deeply nested pizza input field with 'veg pizza'
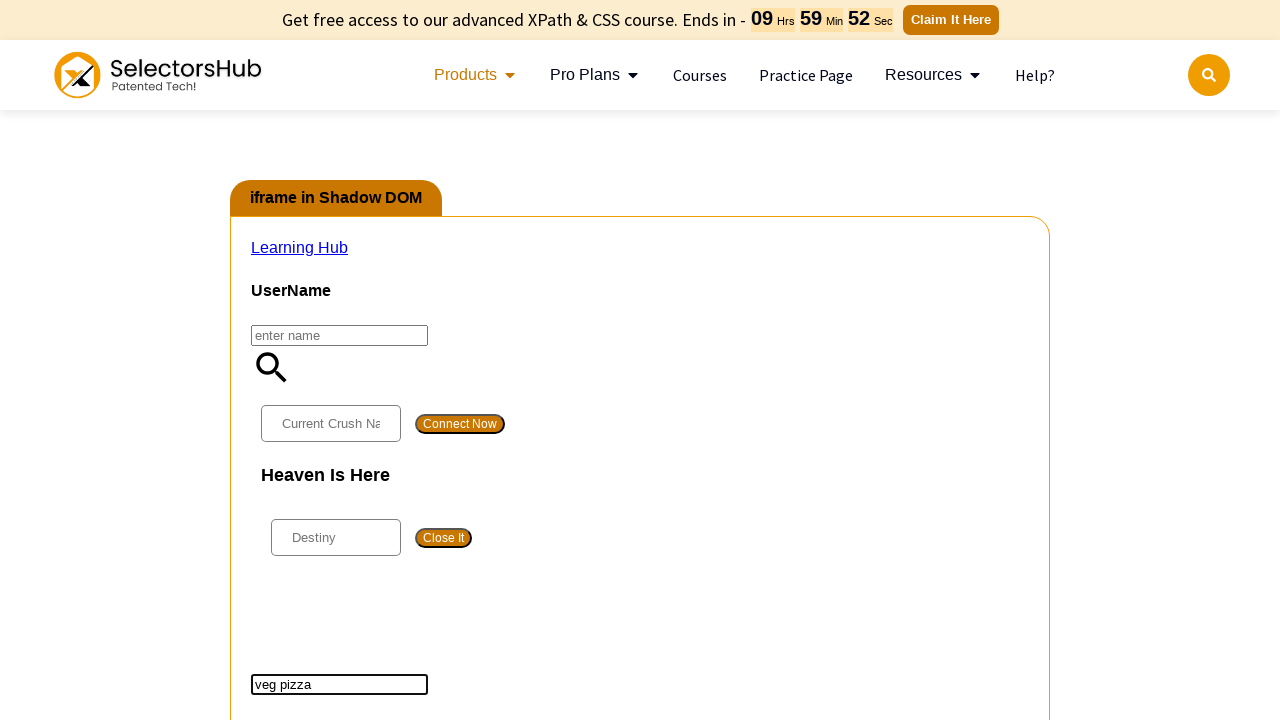

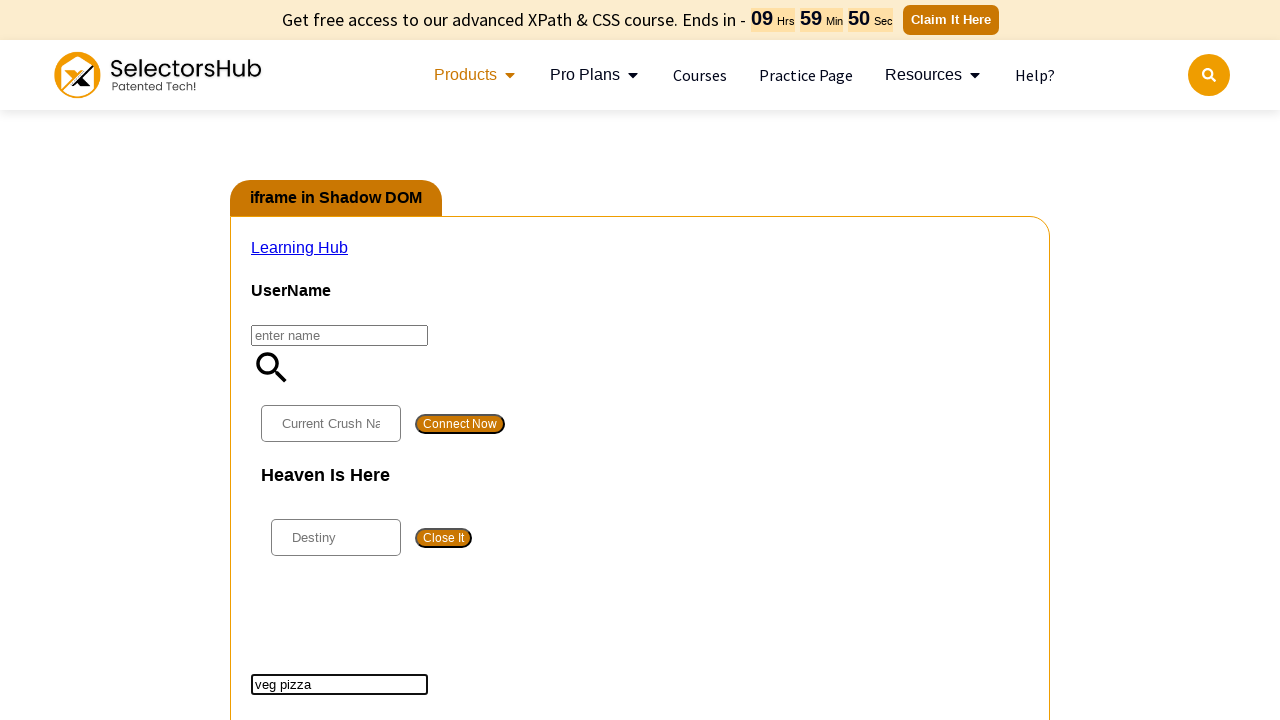